Tests marking all todo items as completed using the "Mark all as complete" checkbox.

Starting URL: https://demo.playwright.dev/todomvc

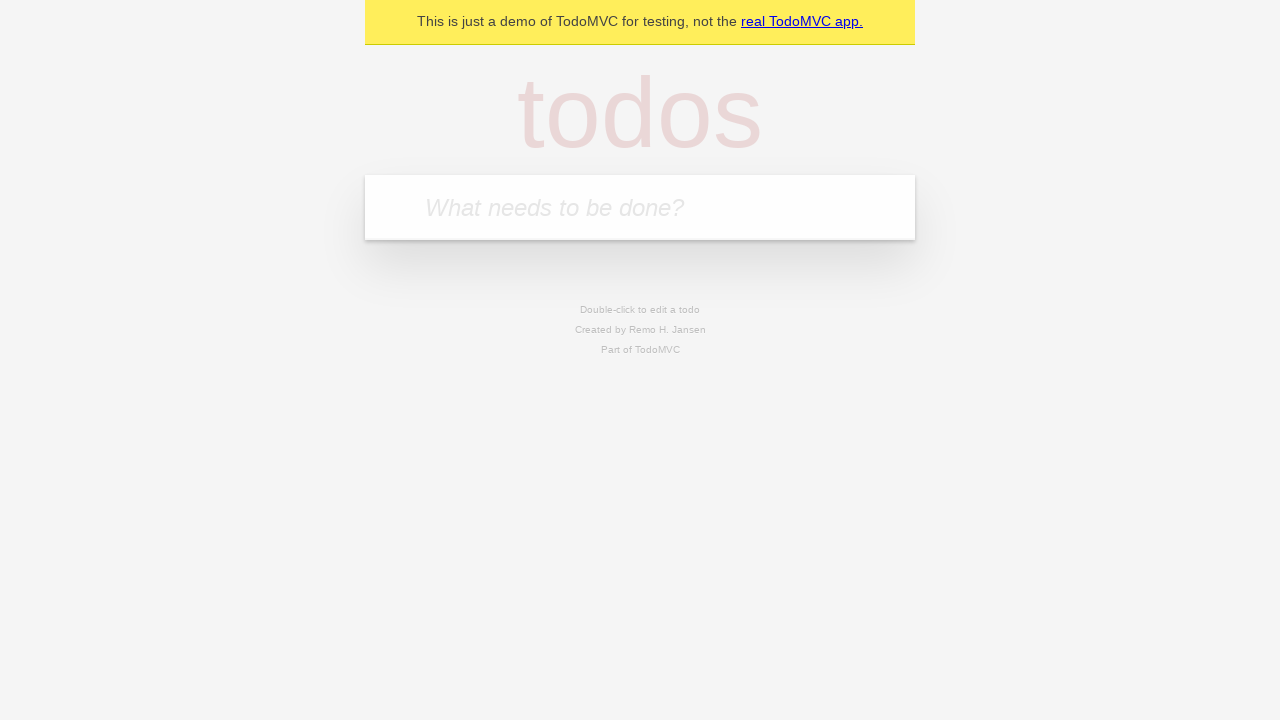

Located the 'What needs to be done?' input field
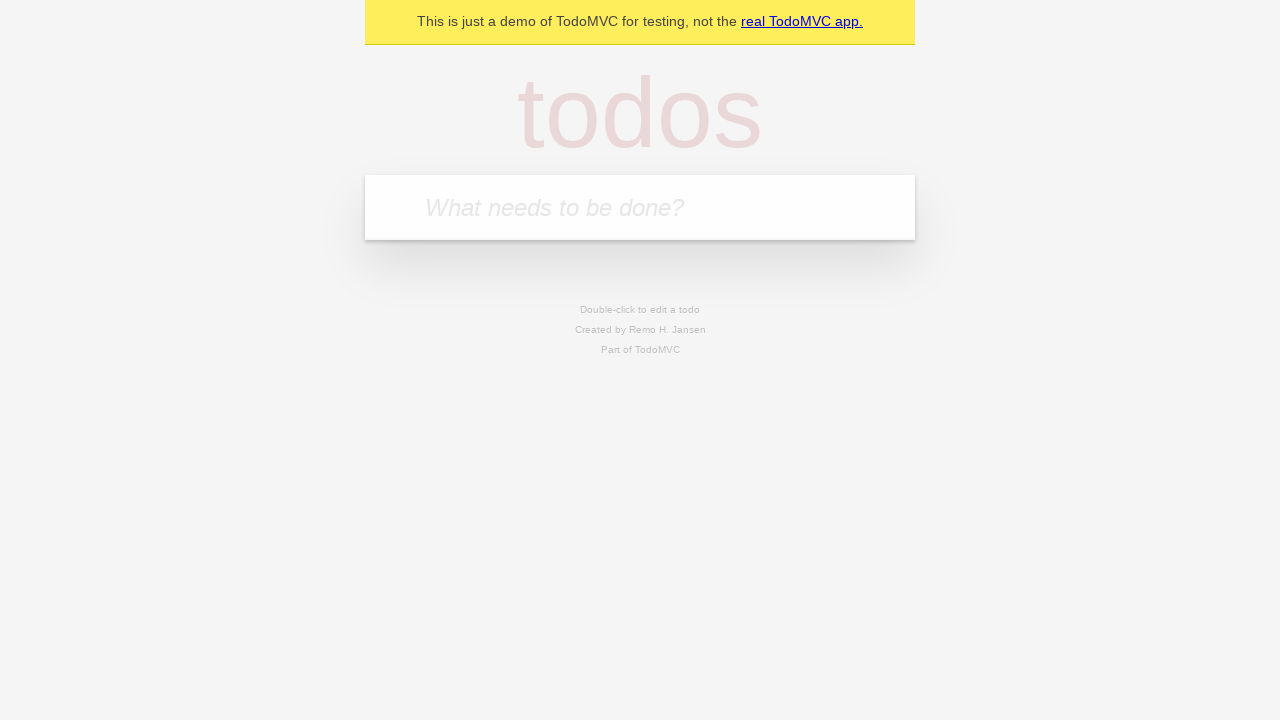

Filled first todo item with 'buy some cheese' on internal:attr=[placeholder="What needs to be done?"i]
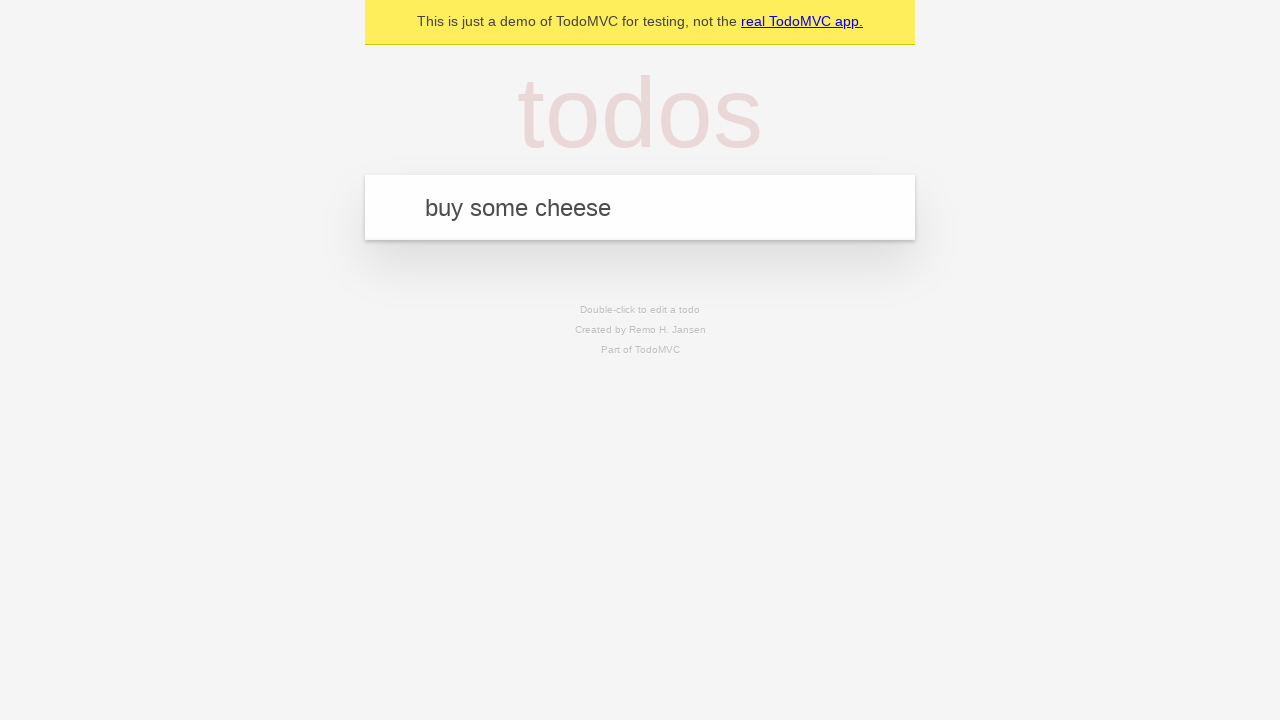

Pressed Enter to create first todo item on internal:attr=[placeholder="What needs to be done?"i]
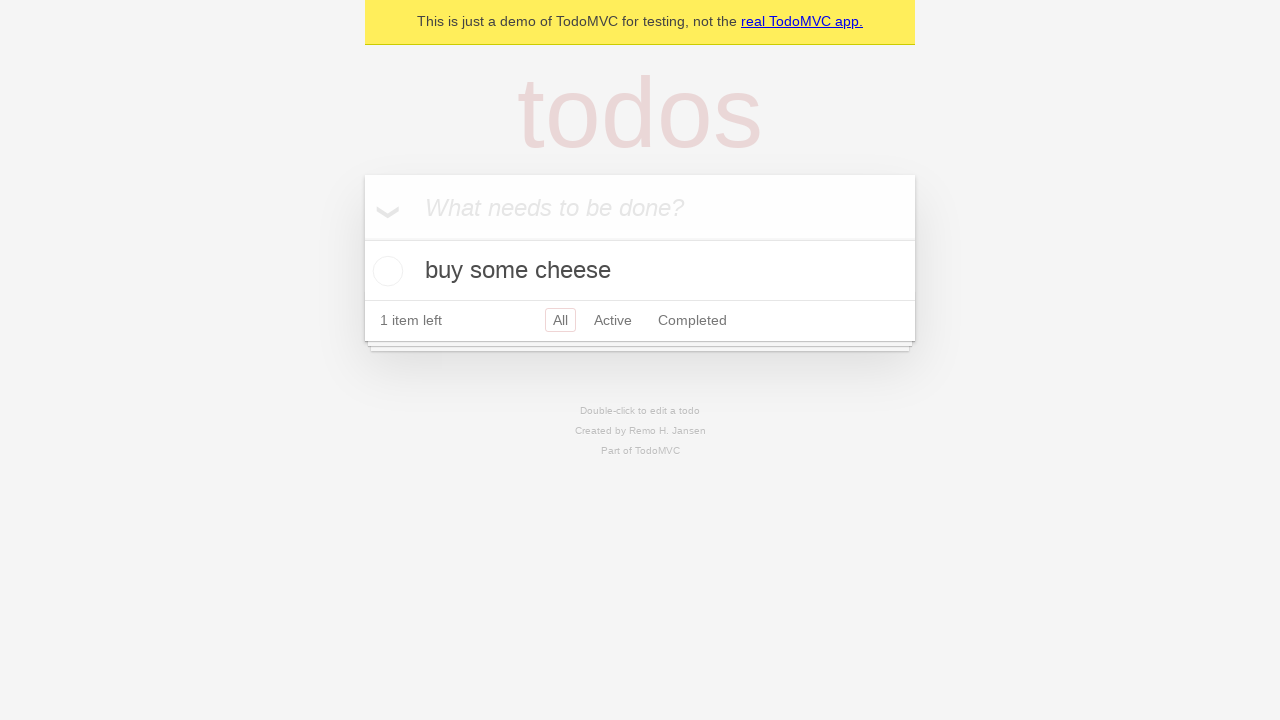

Filled second todo item with 'feed the cat' on internal:attr=[placeholder="What needs to be done?"i]
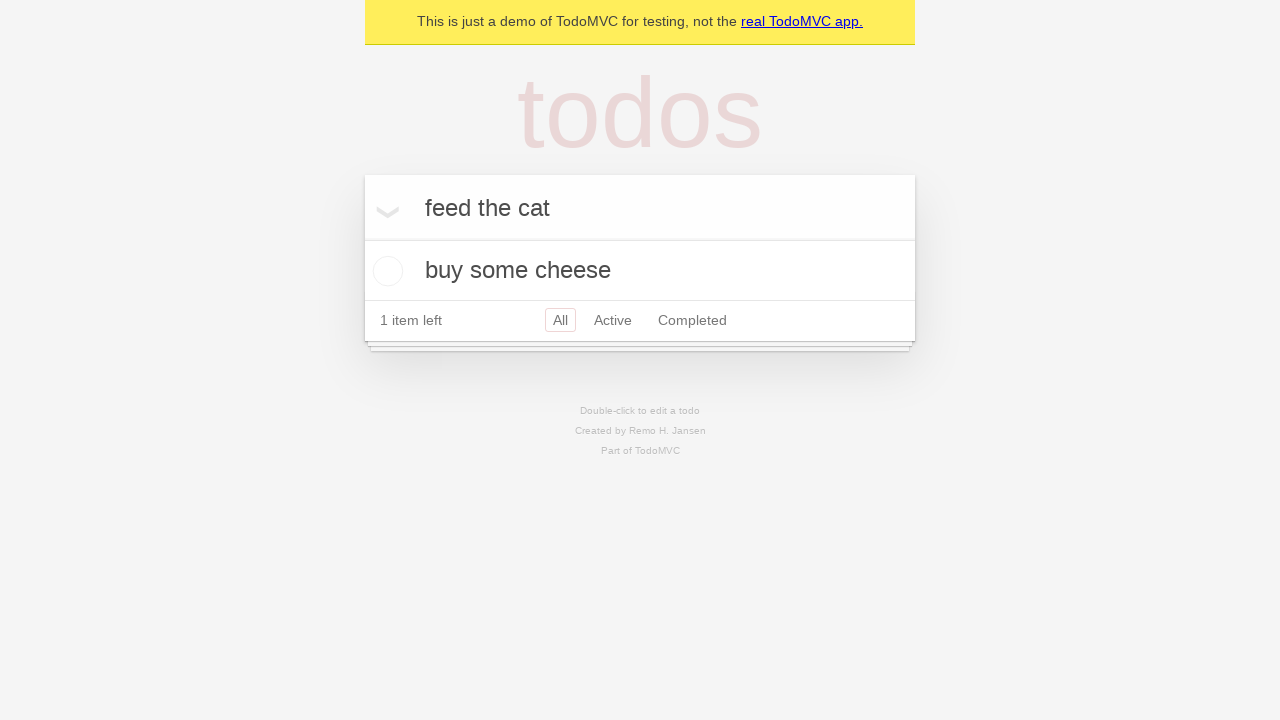

Pressed Enter to create second todo item on internal:attr=[placeholder="What needs to be done?"i]
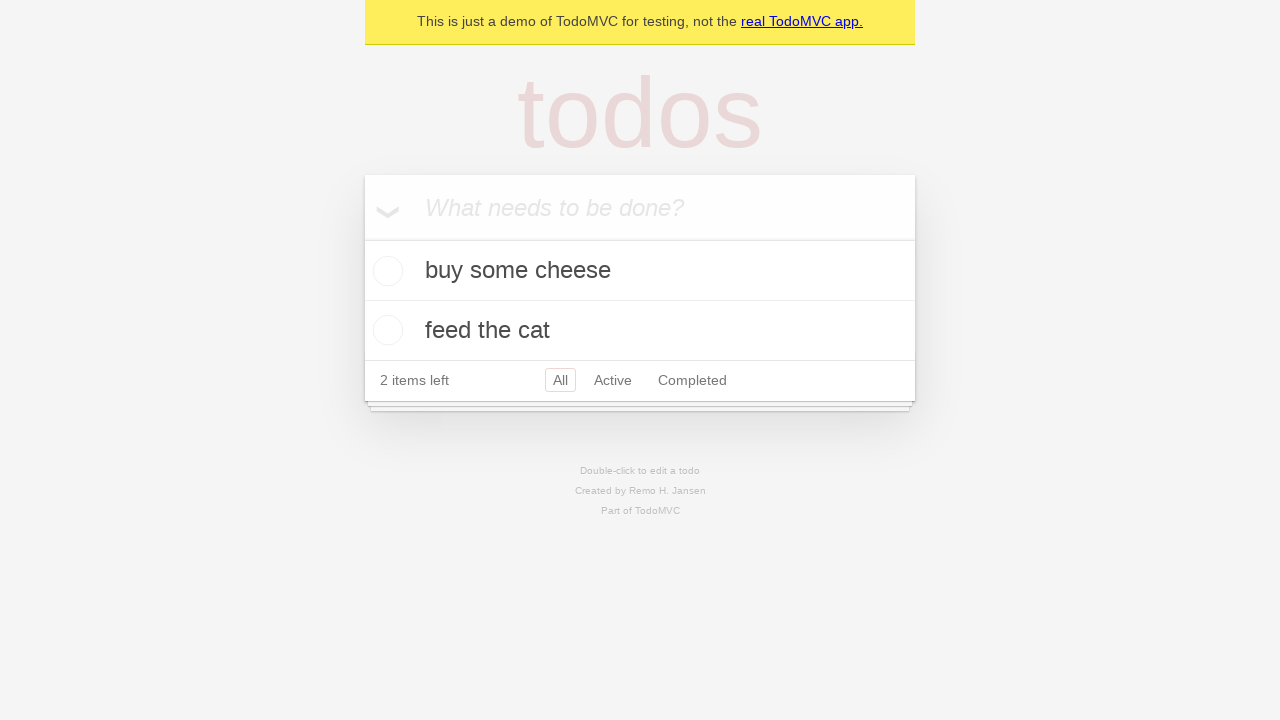

Filled third todo item with 'book a doctors appointment' on internal:attr=[placeholder="What needs to be done?"i]
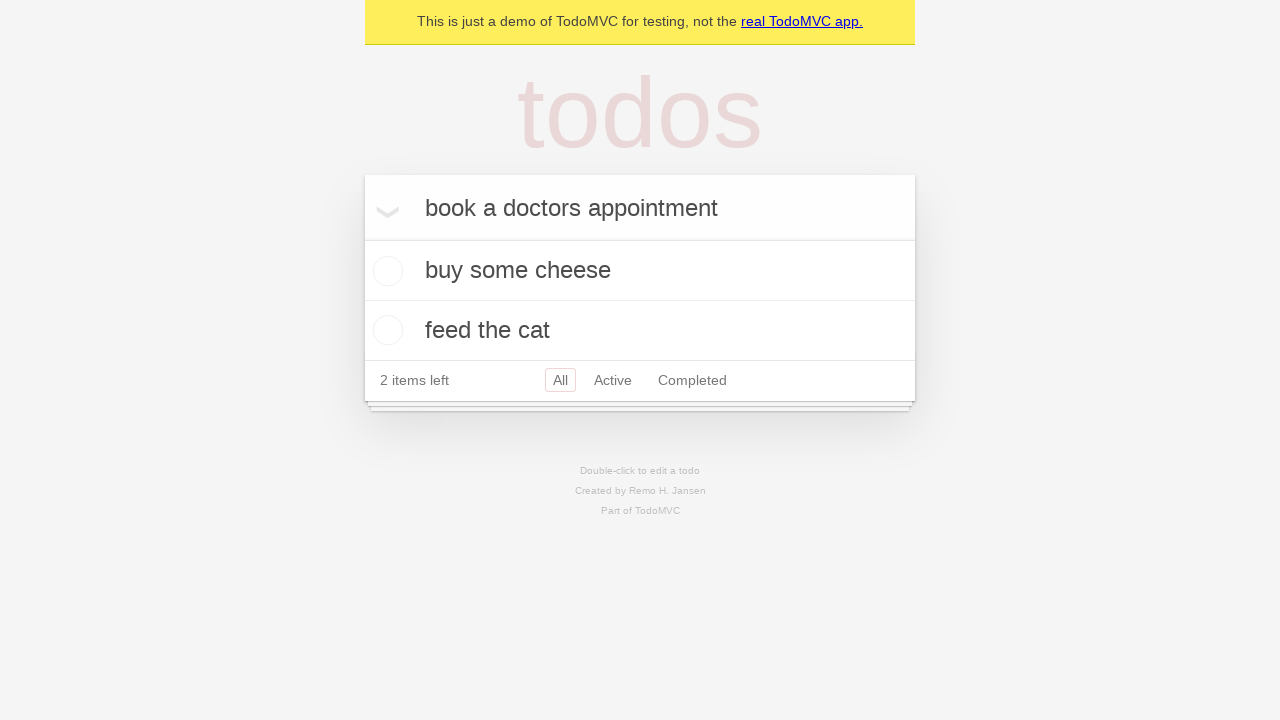

Pressed Enter to create third todo item on internal:attr=[placeholder="What needs to be done?"i]
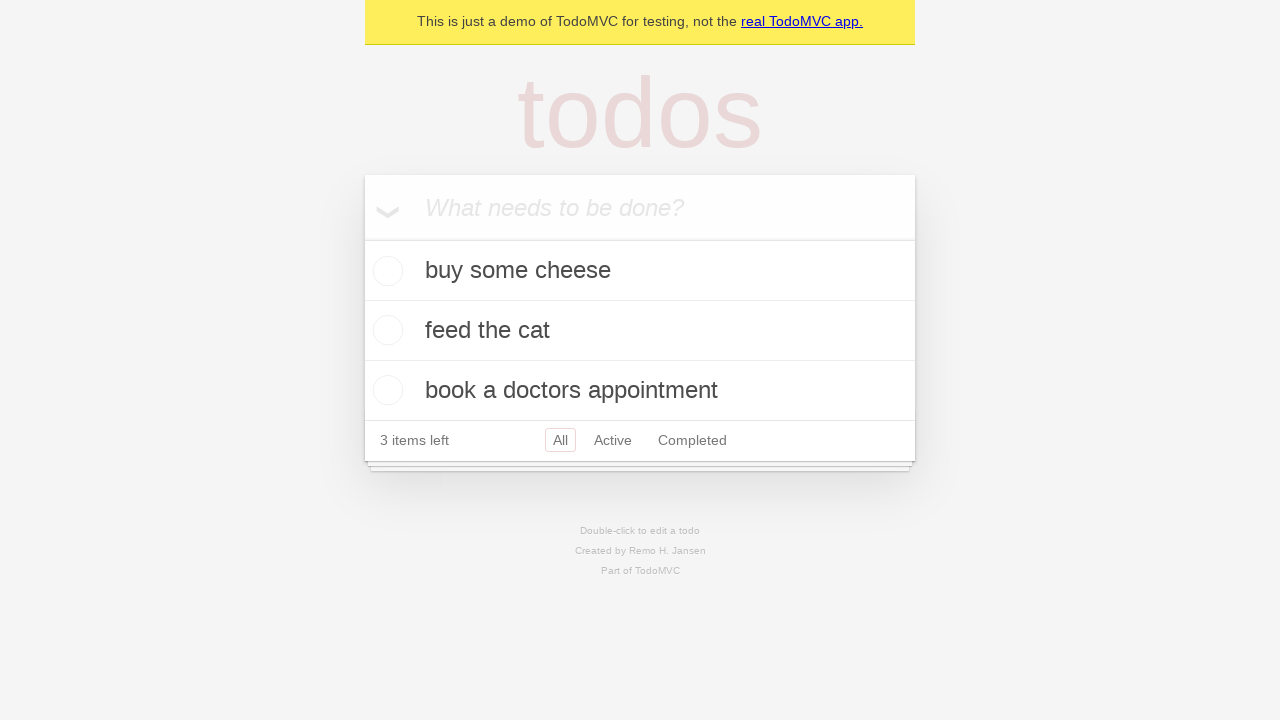

Checked 'Mark all as complete' checkbox to complete all todo items at (362, 238) on internal:label="Mark all as complete"i
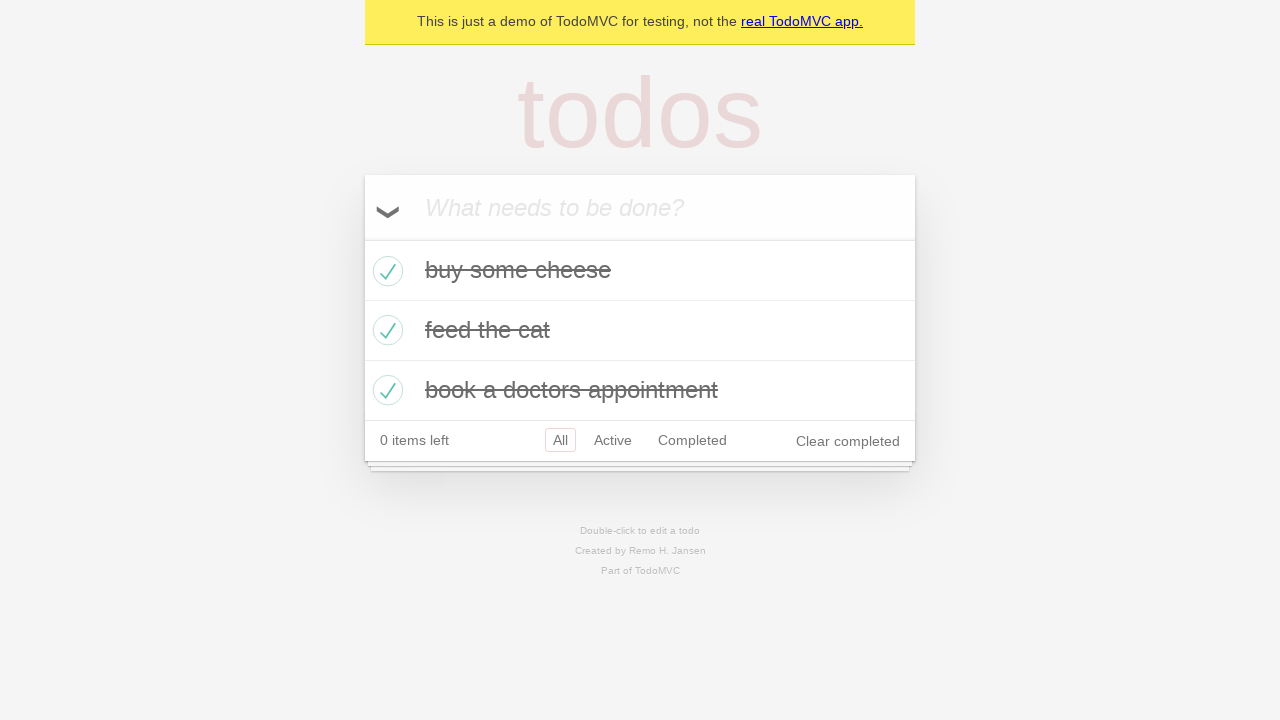

Waited for todo items to be marked as completed
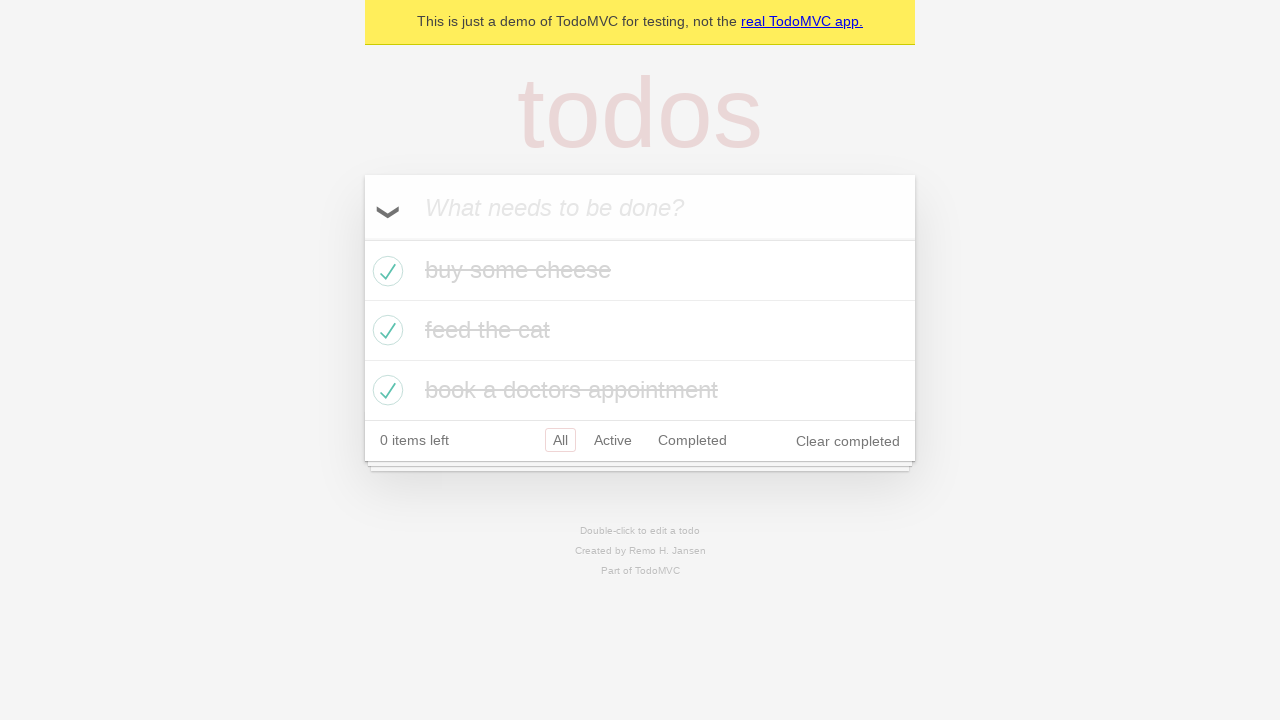

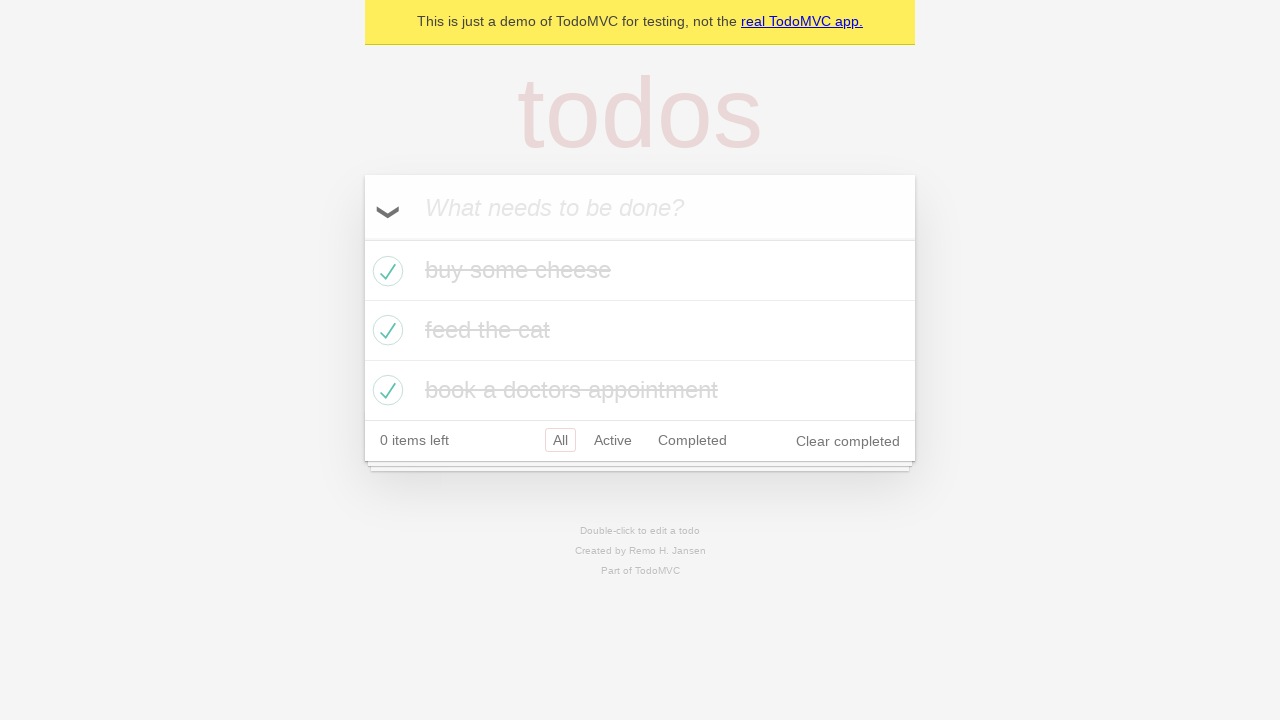